Tests searching with a valid date_from value and verifies results table appears

Starting URL: http://pecunia2.zaw.uni-heidelberg.de/AFE_HD/coin_search_detailed

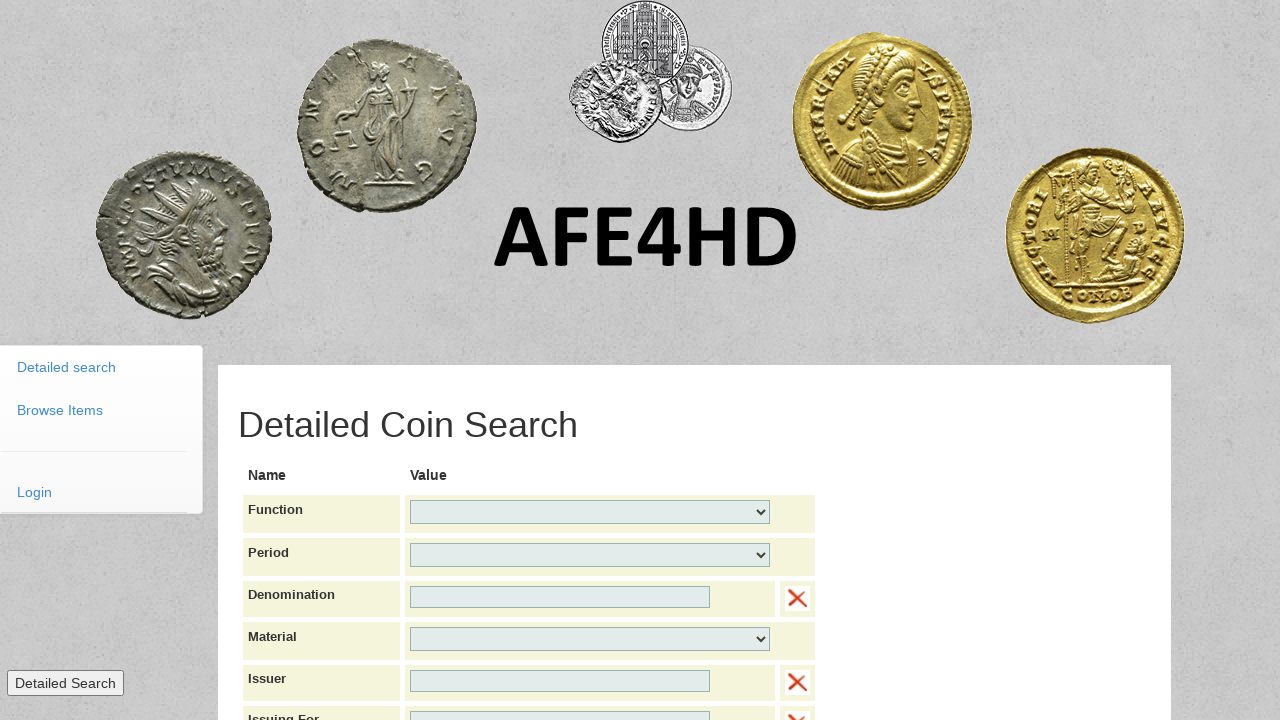

Entered 1990 in date_from field on #date_from
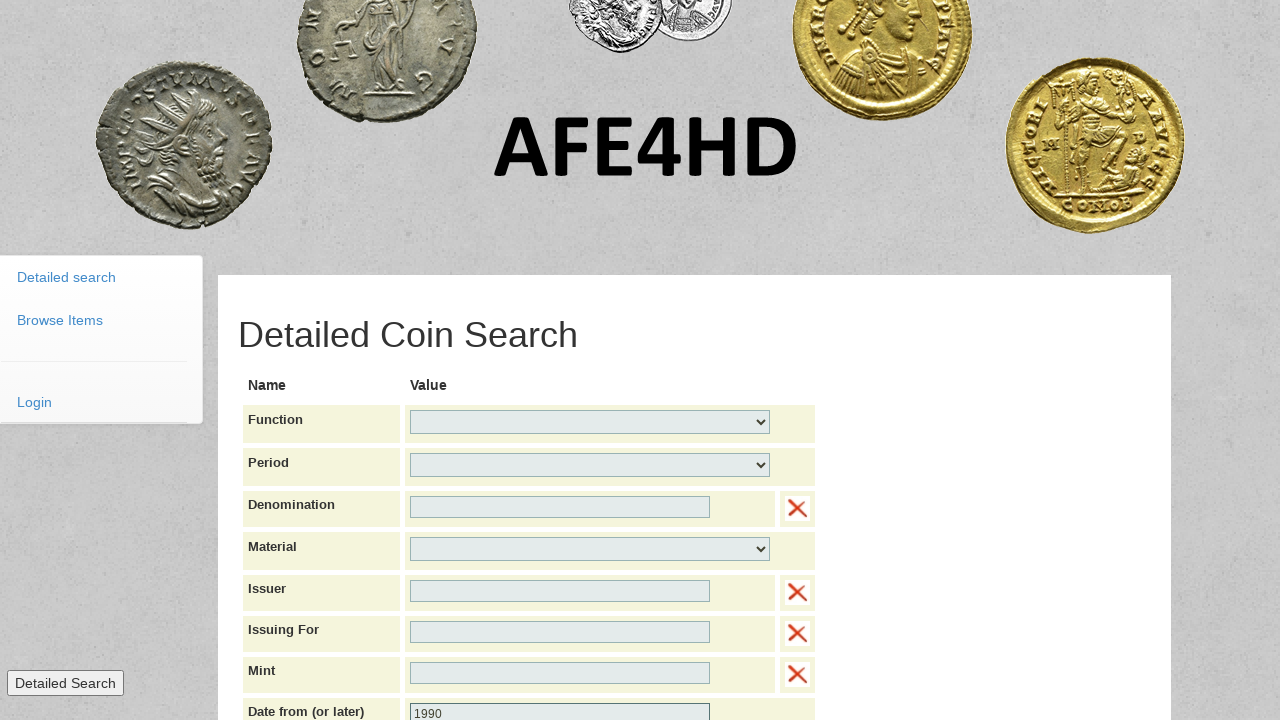

Clicked submit button to search with date_from value at (469, 480) on button[type='submit']
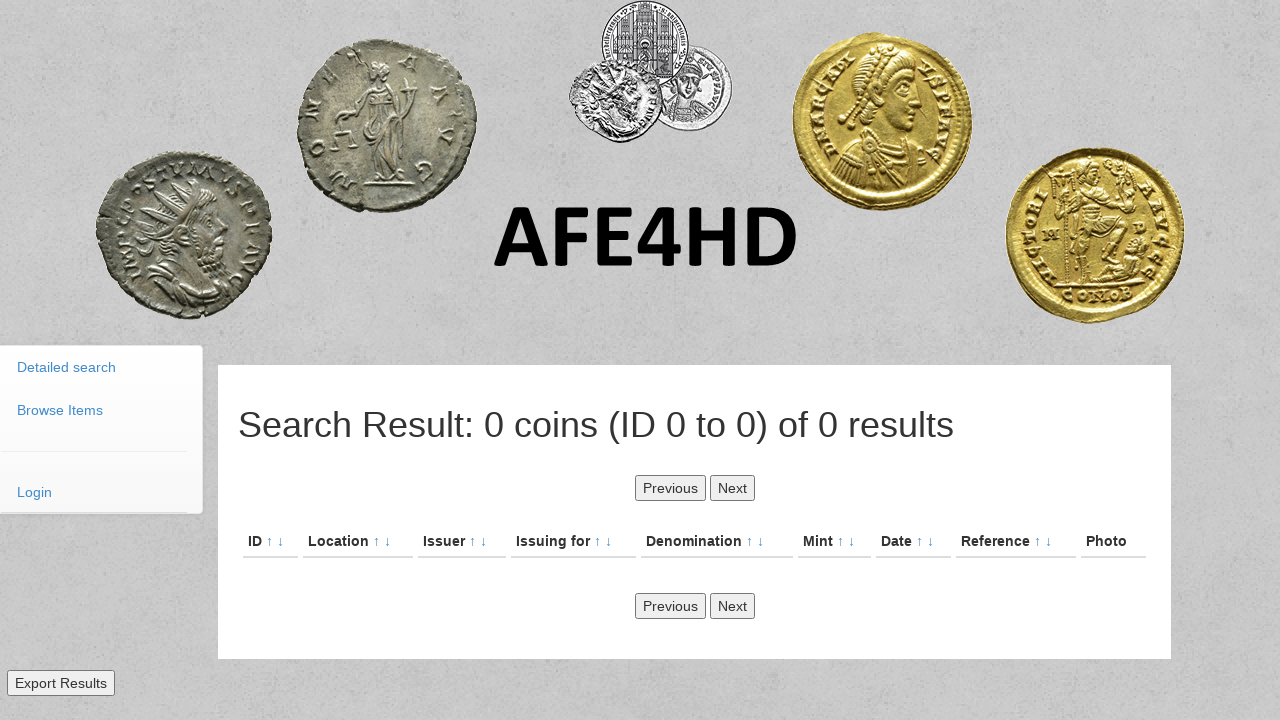

Results table appeared successfully
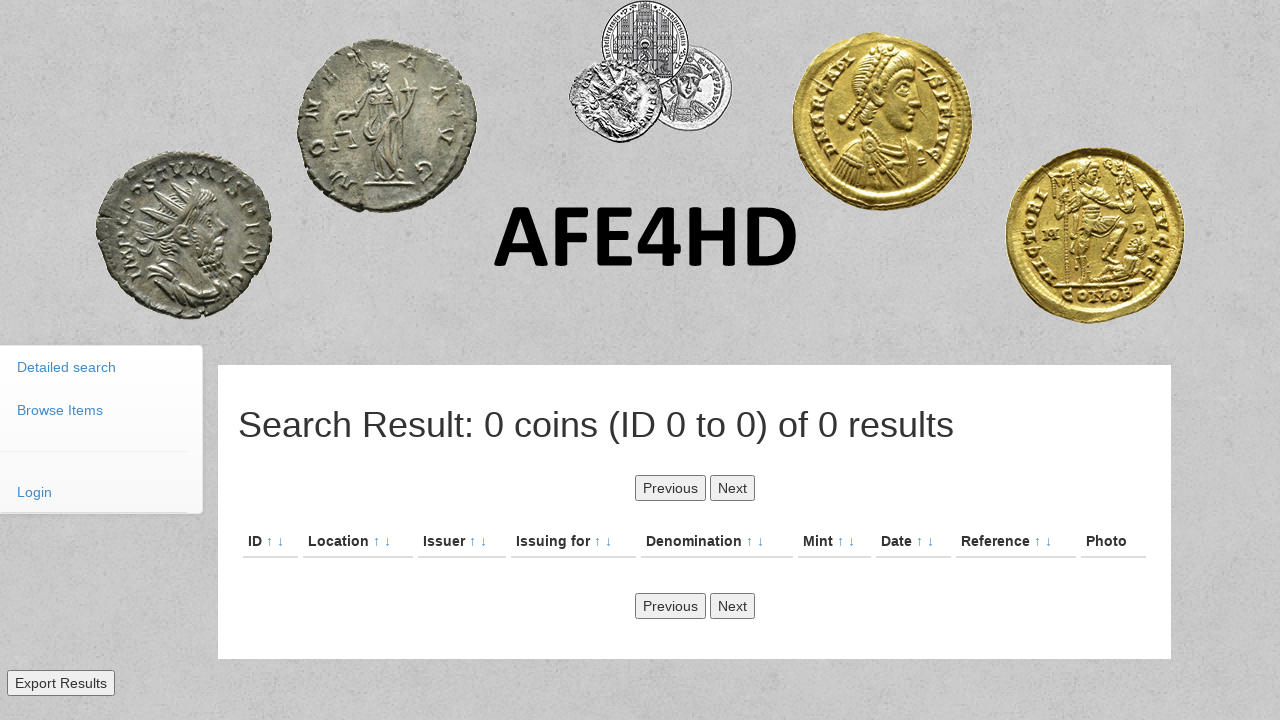

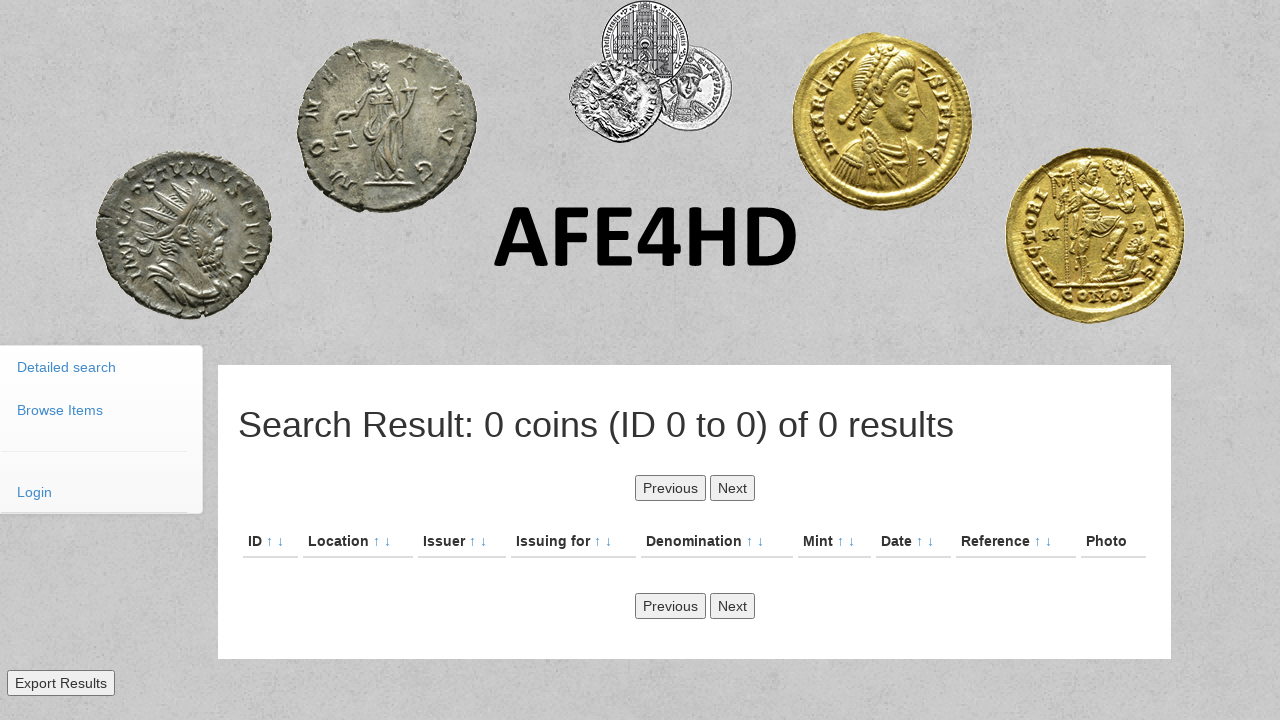